Tests JavaScript alert handling by triggering an alert dialog and accepting it after verifying the text content

Starting URL: https://www.w3schools.com/Jsref/tryit.asp?filename=tryjsref_alert

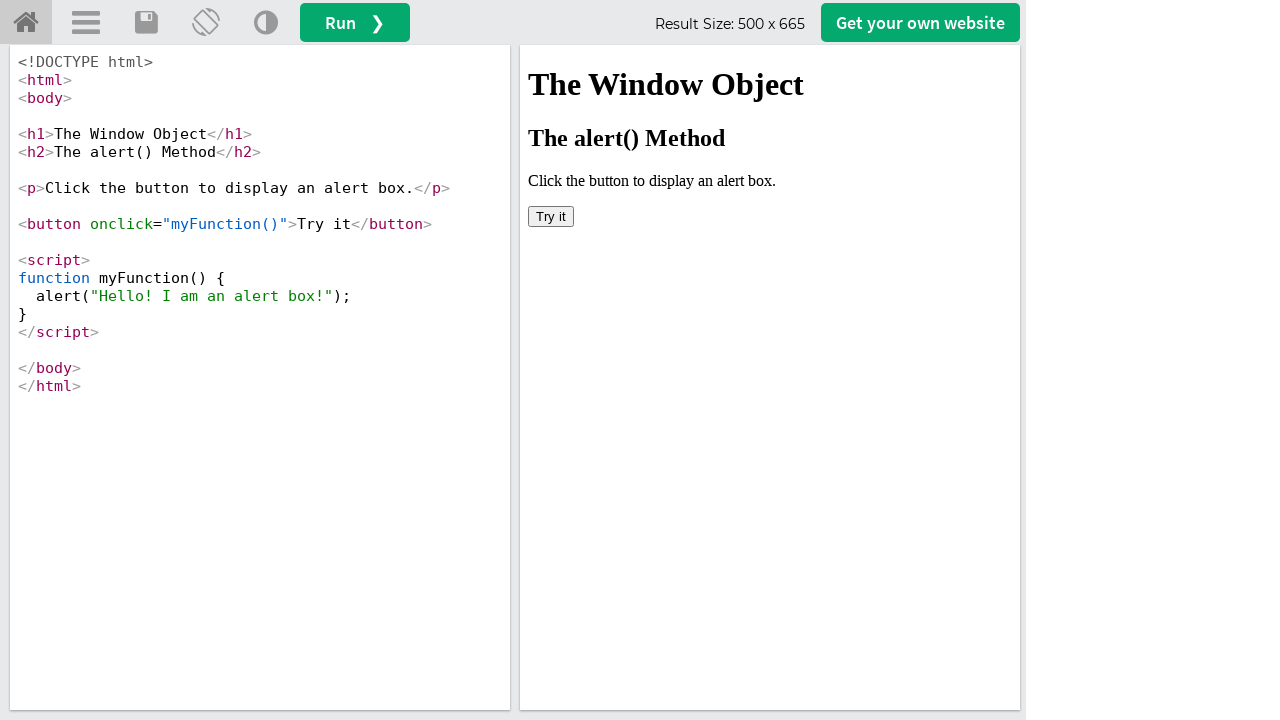

Located iframe containing the Try It example
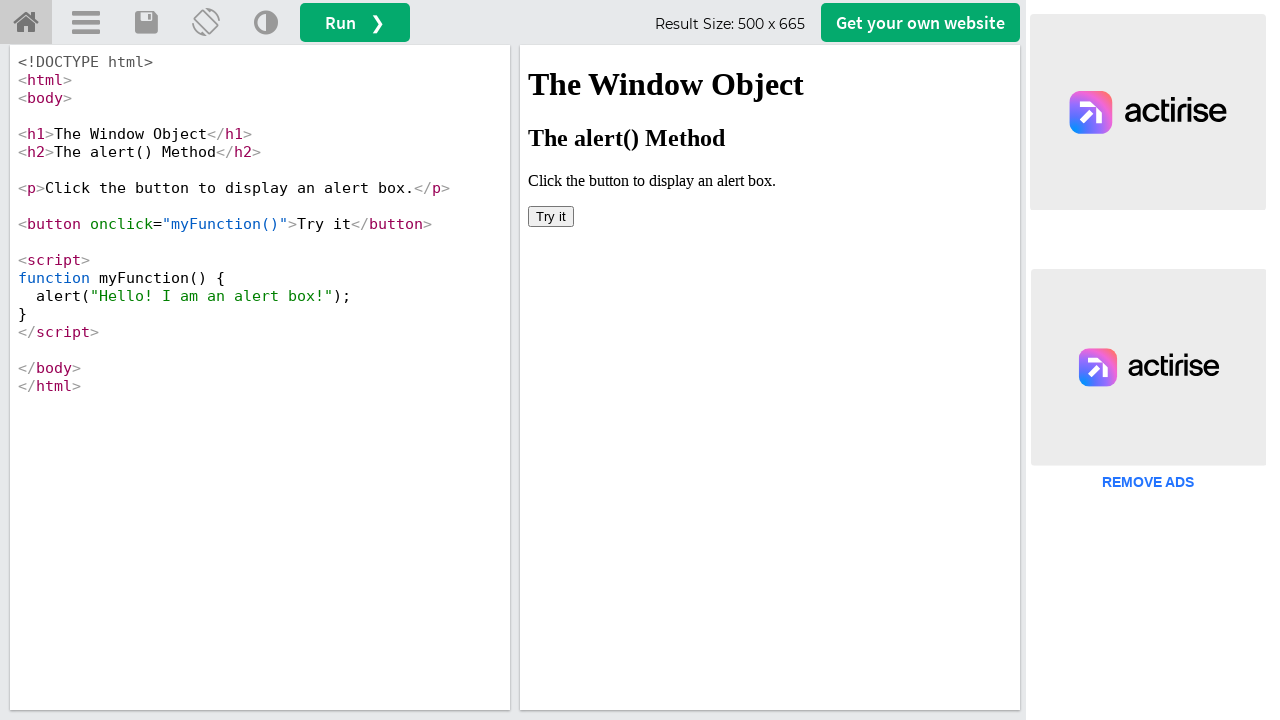

Clicked 'Try it' button to trigger alert dialog at (551, 216) on iframe[id='iframeResult'] >> internal:control=enter-frame >> button >> internal:
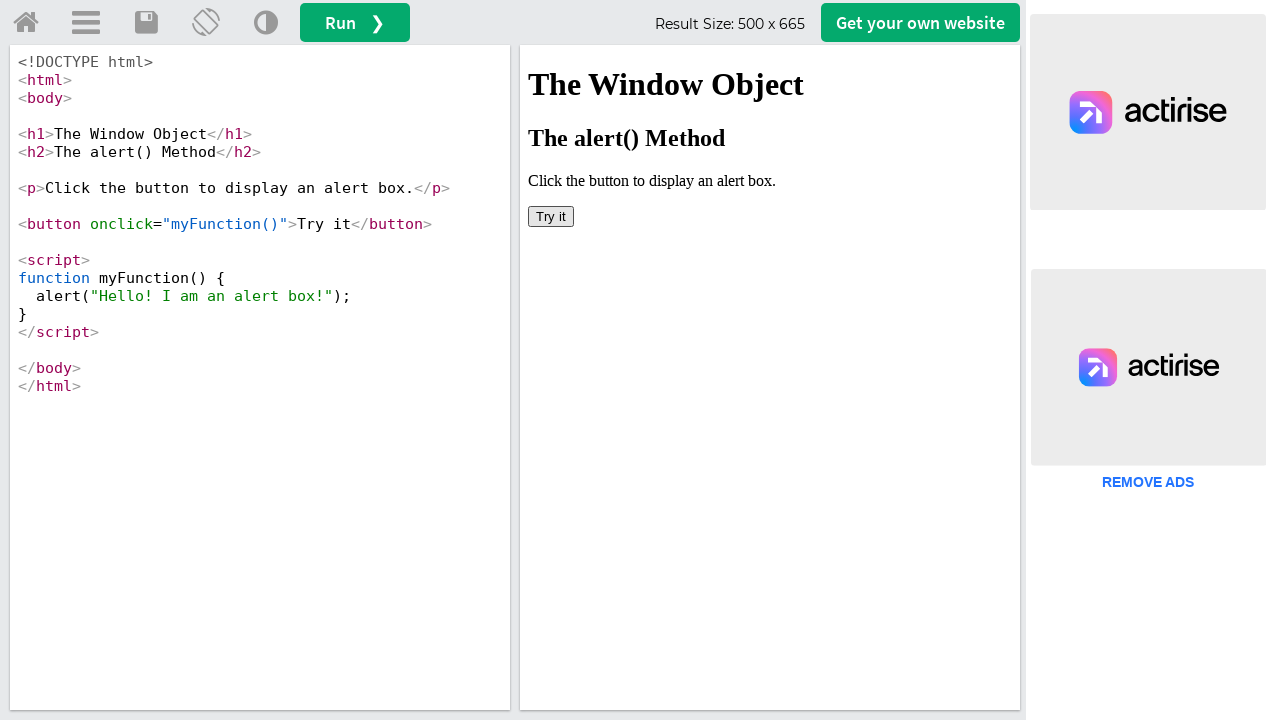

Set up dialog event handler to handle alert boxes
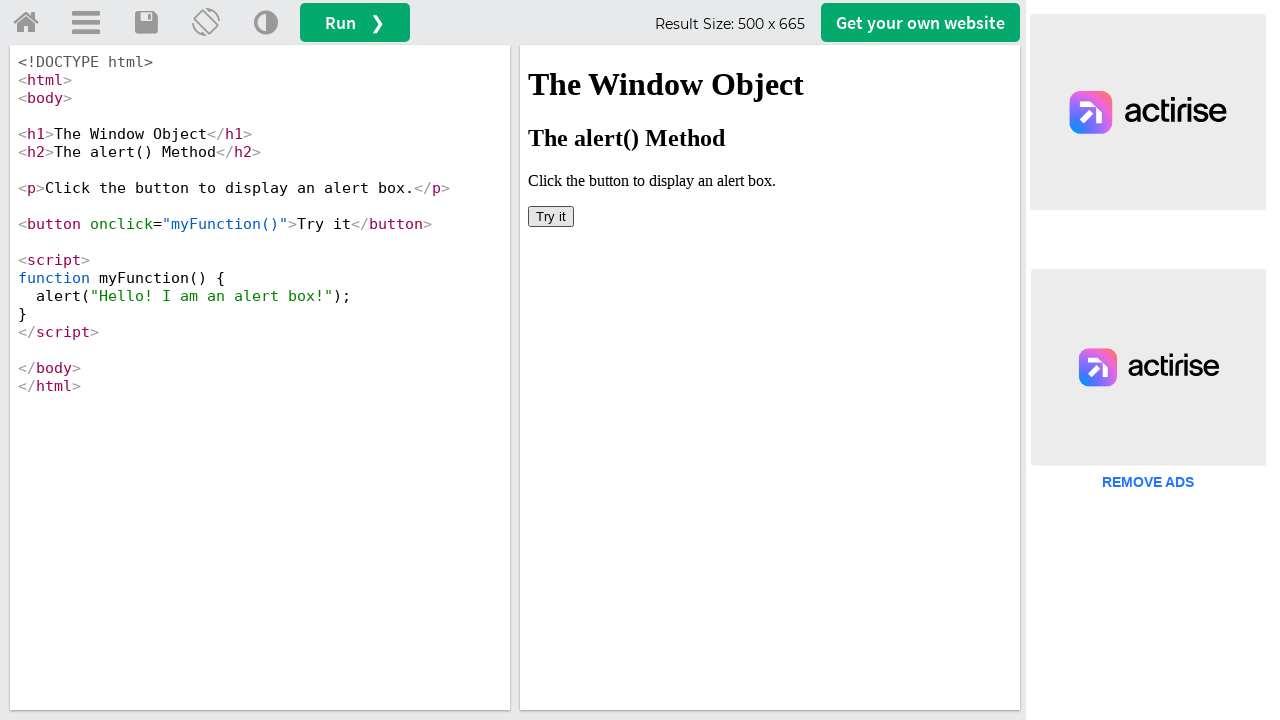

Clicked 'Try it' button again to trigger another alert dialog at (551, 216) on iframe[id='iframeResult'] >> internal:control=enter-frame >> button >> internal:
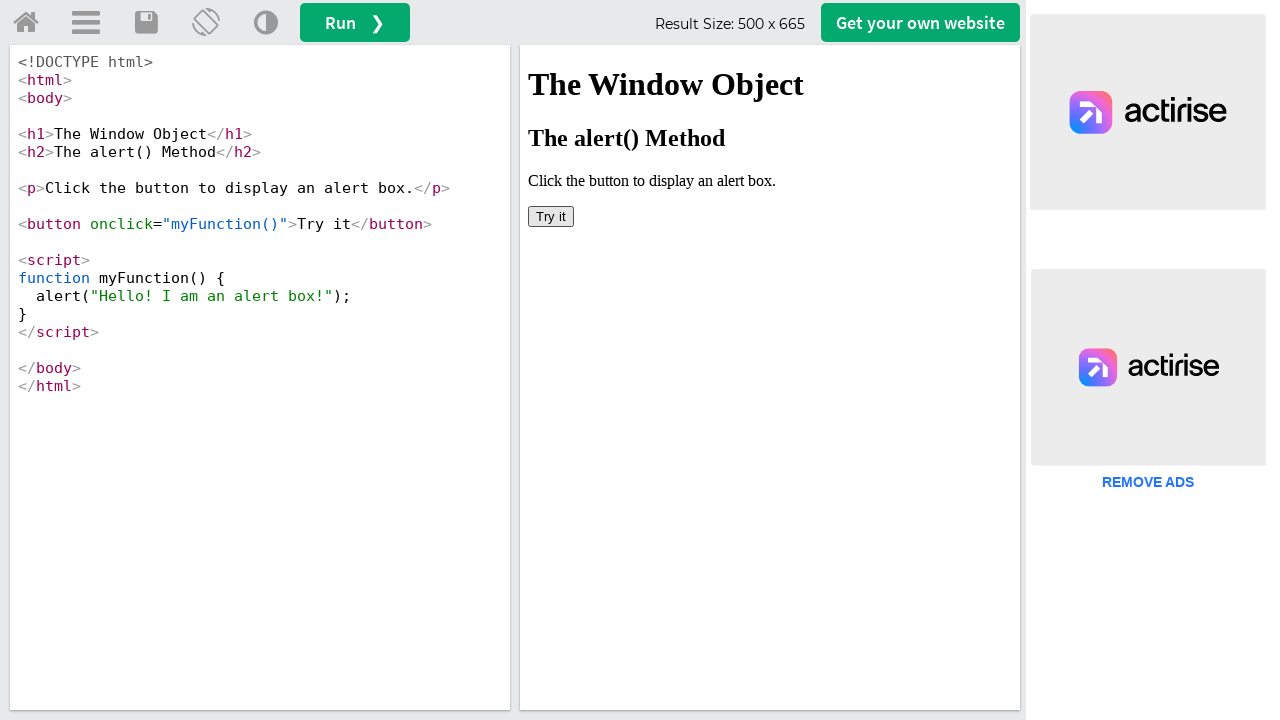

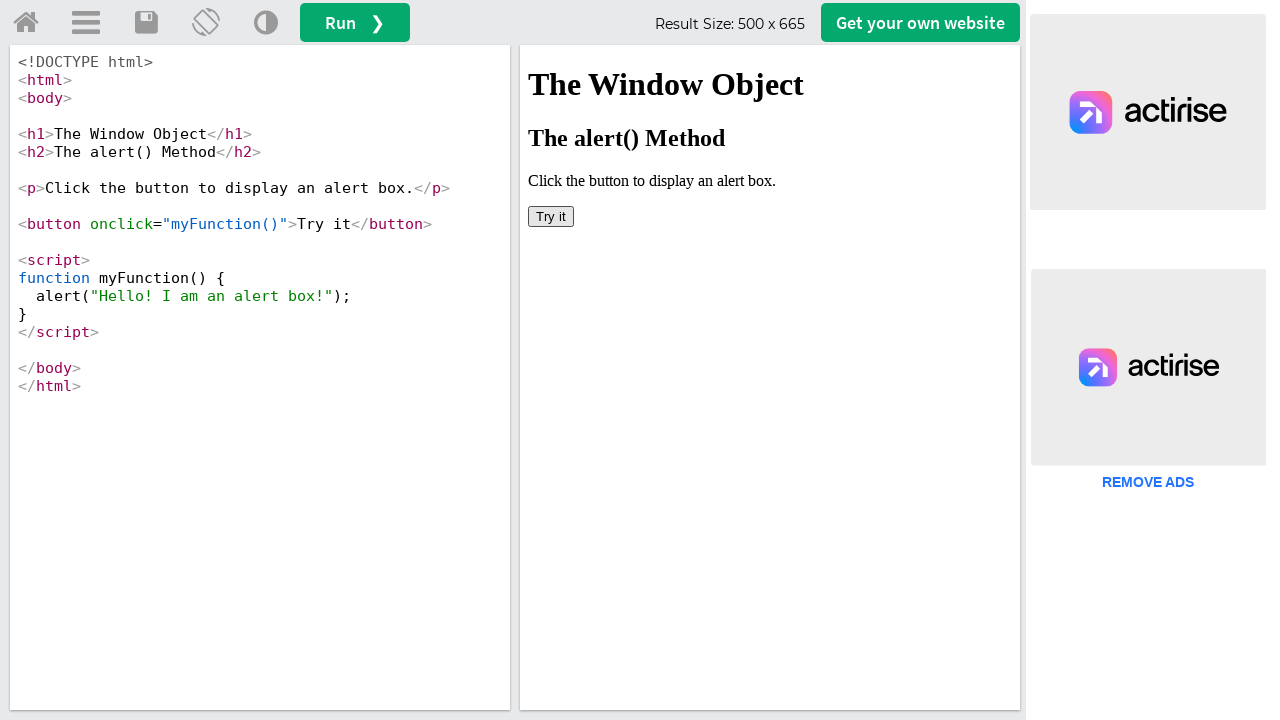